Tests horizontal scrolling in a resized viewport by scrolling to the last cell in a table

Starting URL: https://datatables.net/examples/basic_init/scroll_x.html

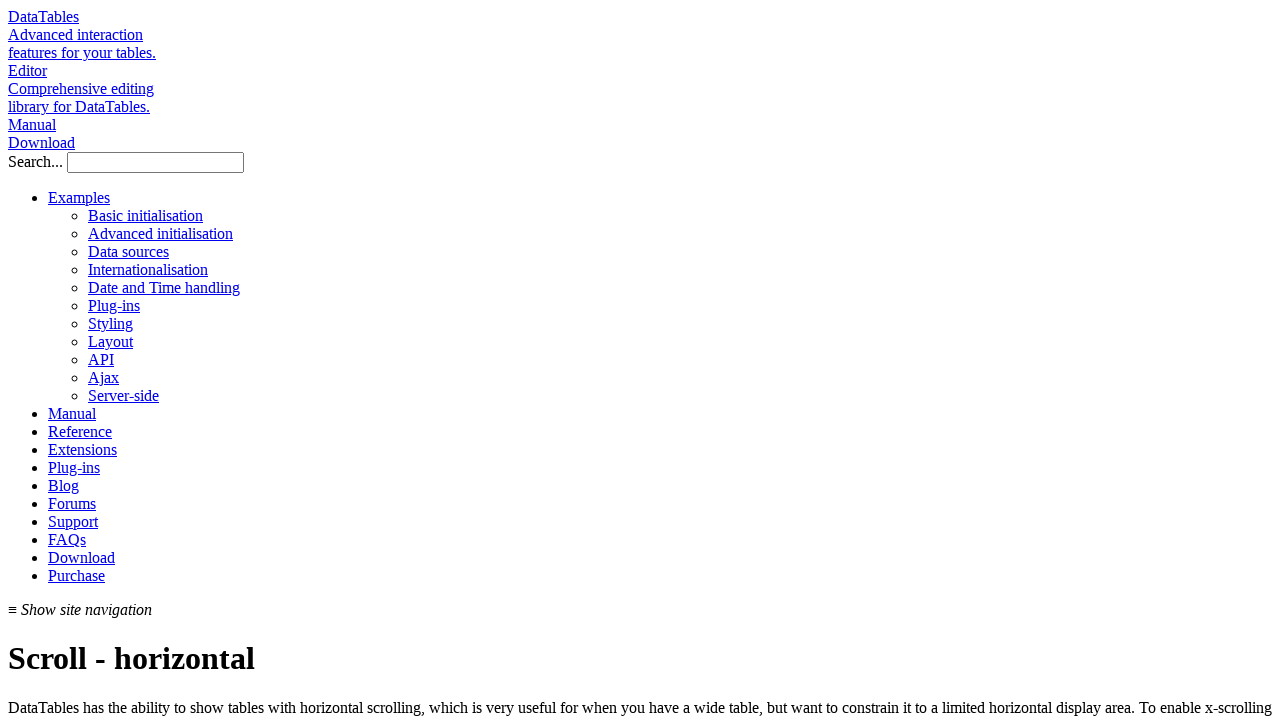

Set viewport to 480x640 to require horizontal scrolling
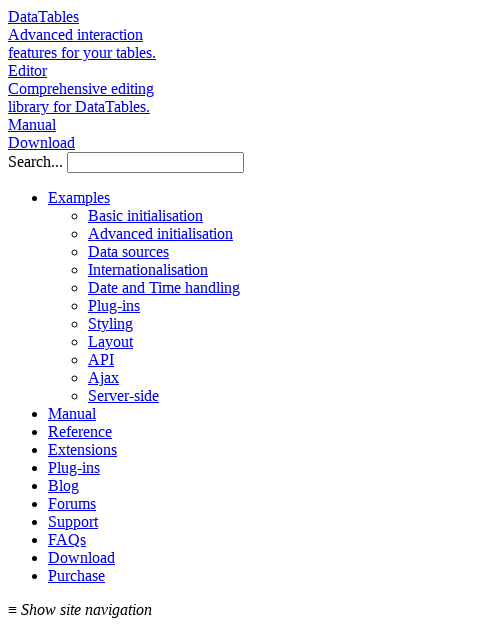

Table loaded and last cell is ready
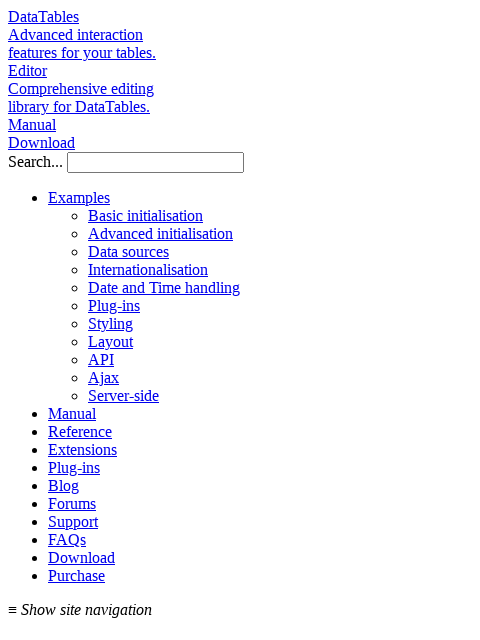

Scrolled horizontally to bring last cell into view
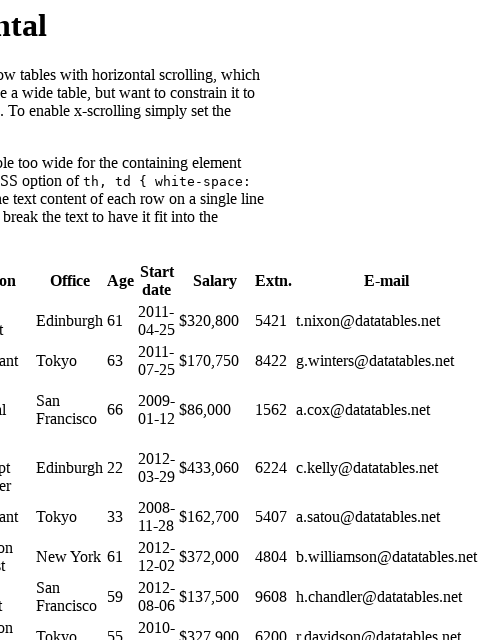

Waited 1 second to observe horizontal scroll
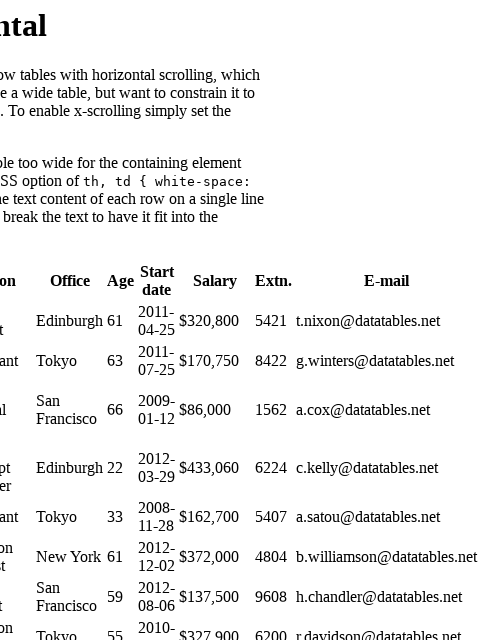

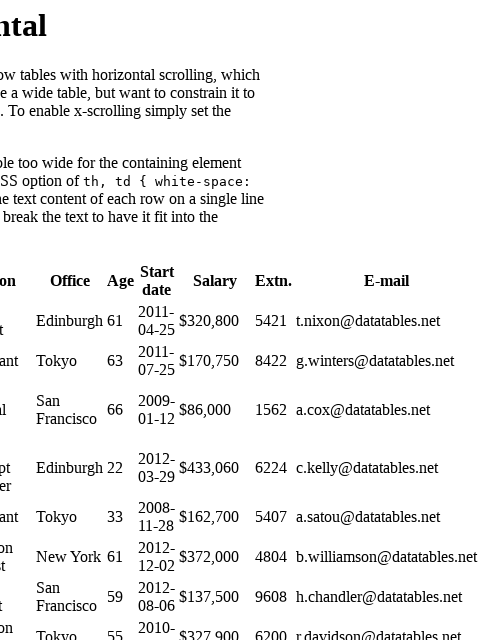